Tests the autocomplete functionality by entering an address into an autocomplete input field and waiting for the autocomplete suggestions to appear

Starting URL: https://formy-project.herokuapp.com/autocomplete

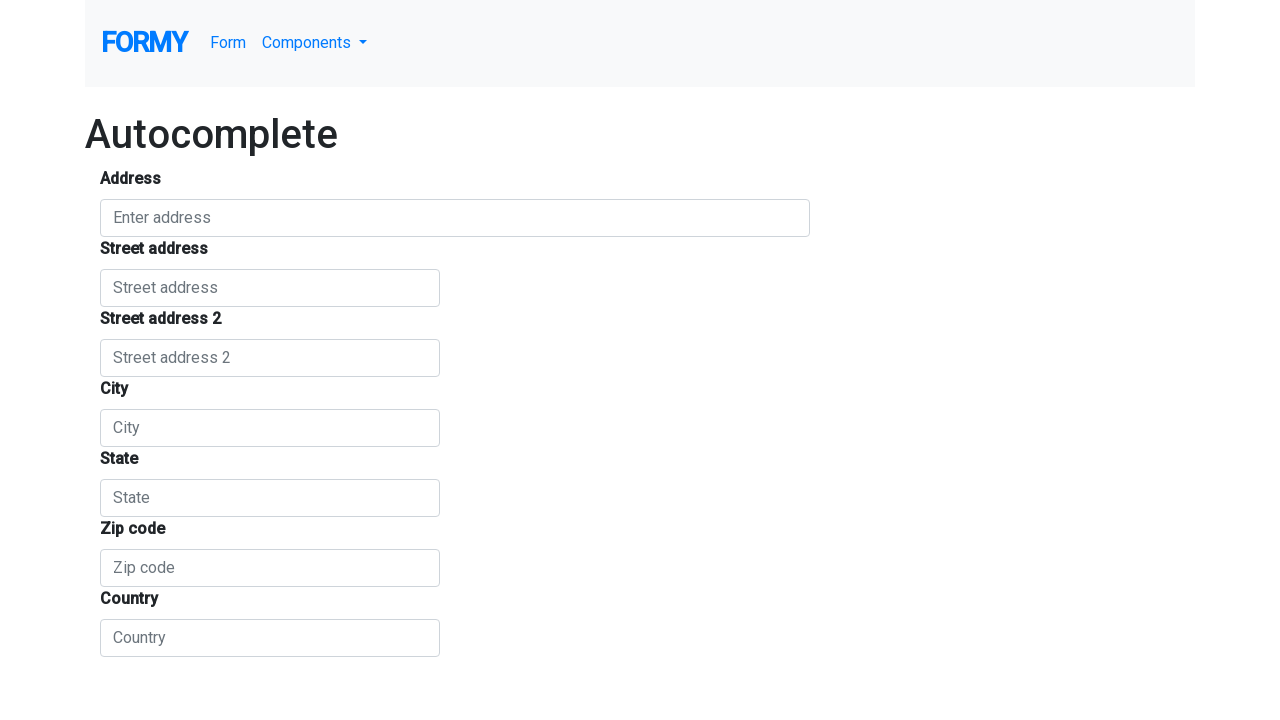

Navigated to autocomplete test page
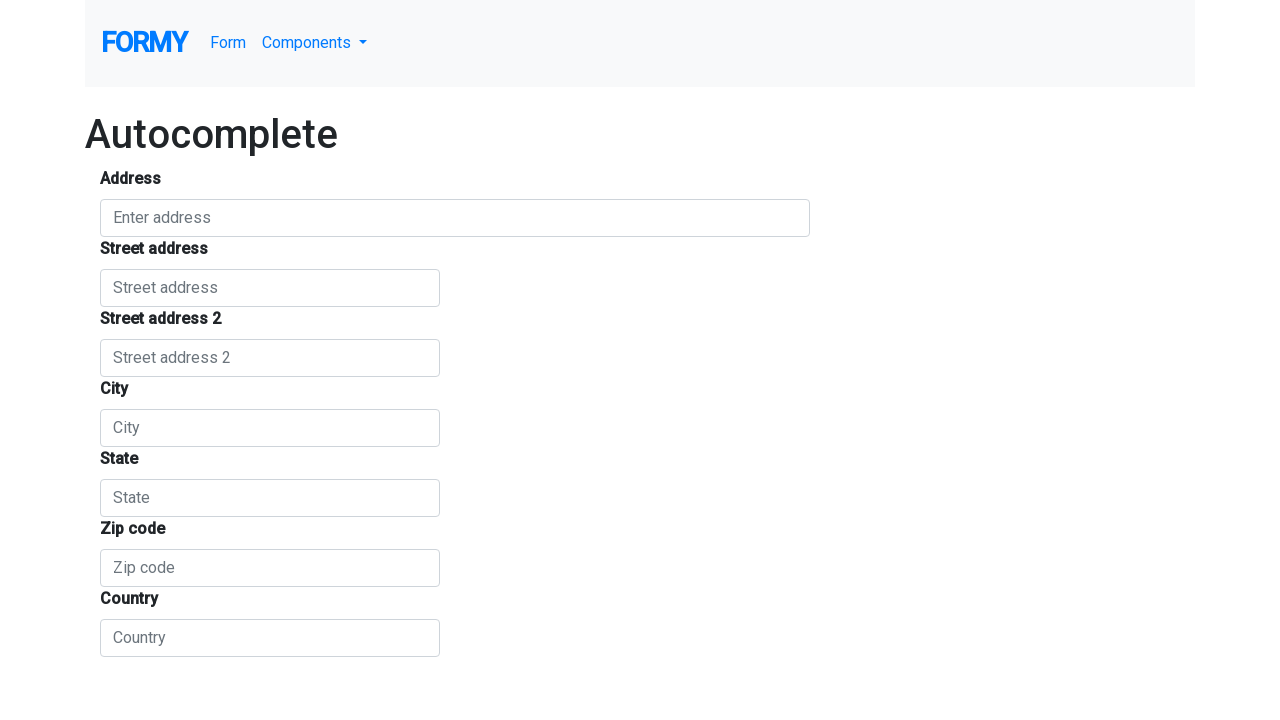

Filled autocomplete field with address '1555 Park Blvd, Palo Alto, CA' on #autocomplete
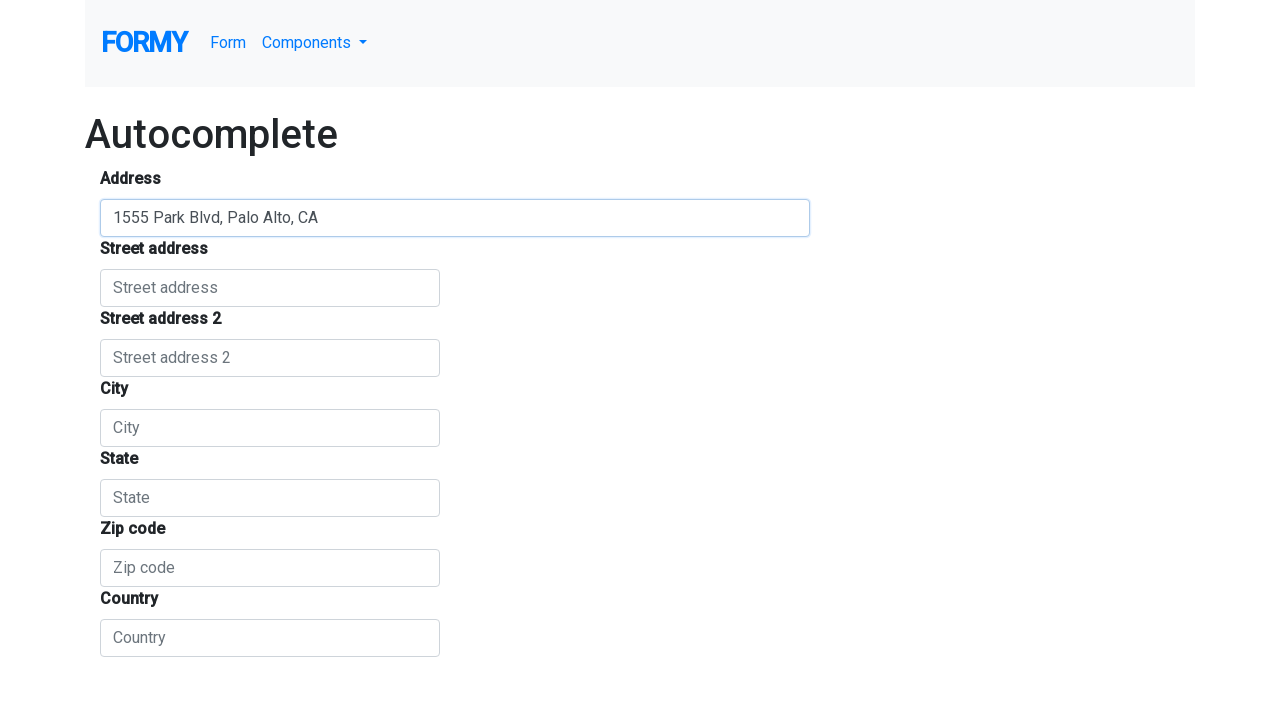

Autocomplete input field is visible
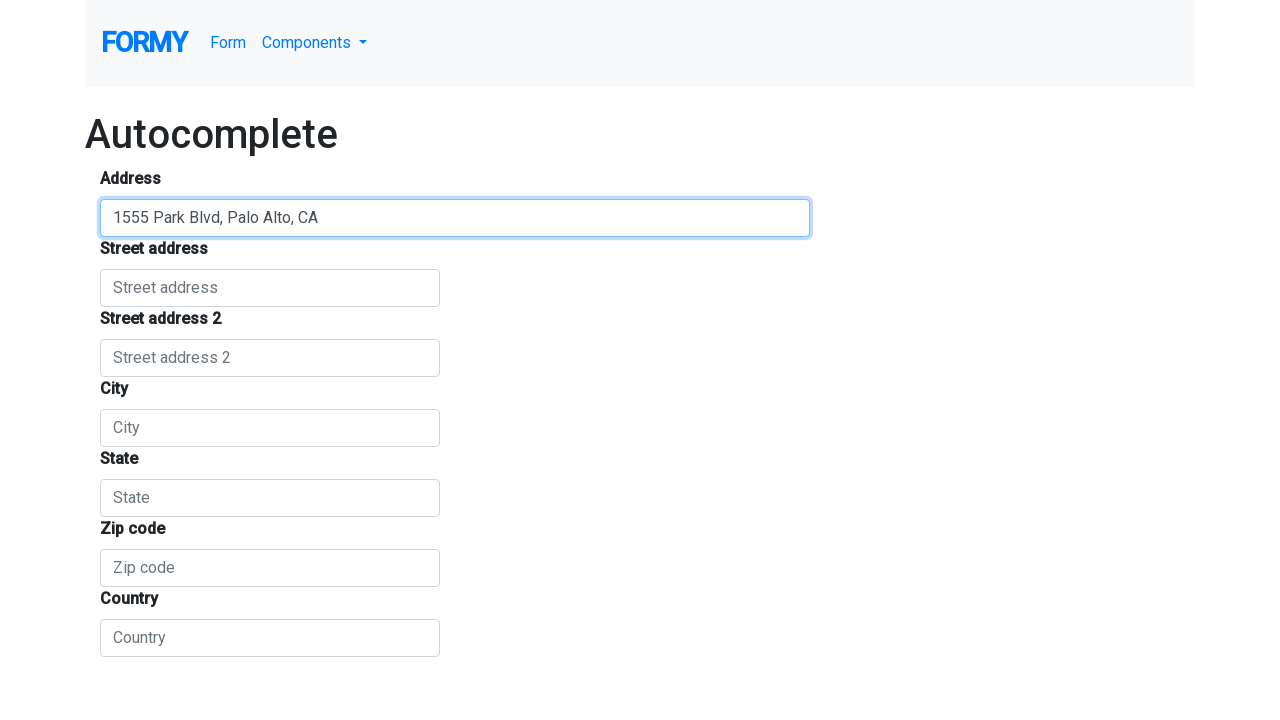

Clicked autocomplete input field to trigger suggestions at (455, 218) on #autocomplete
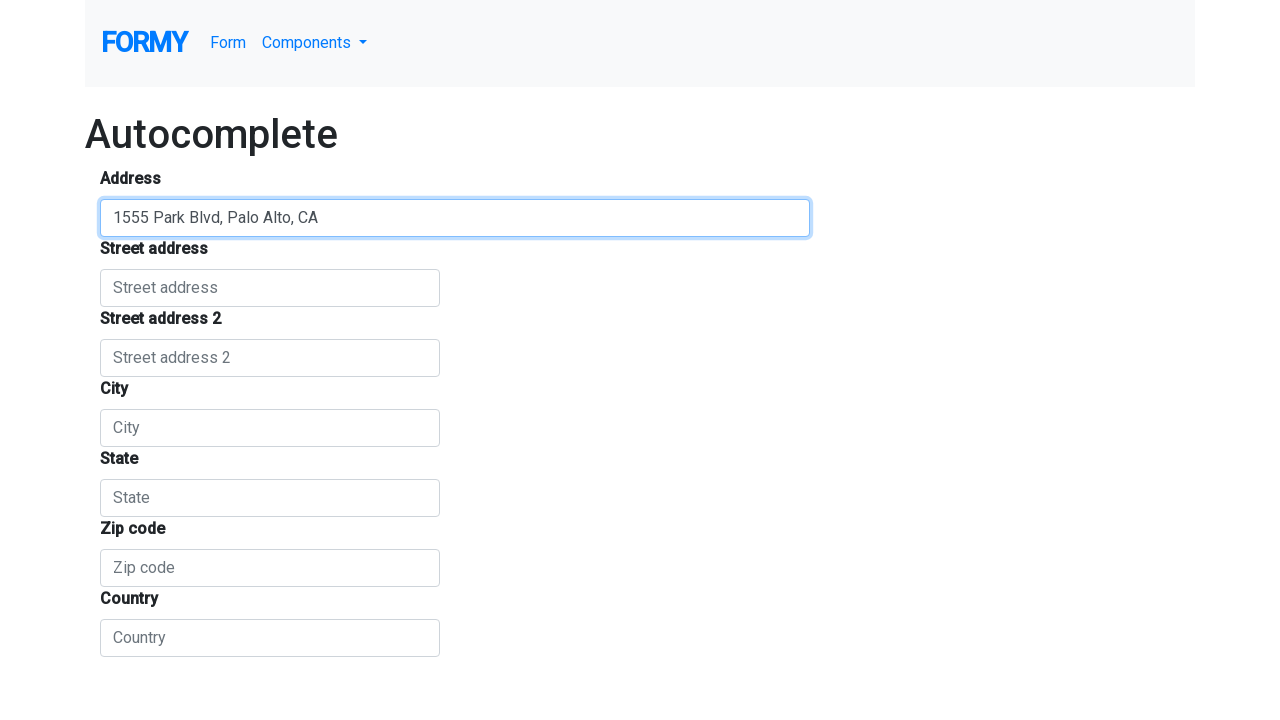

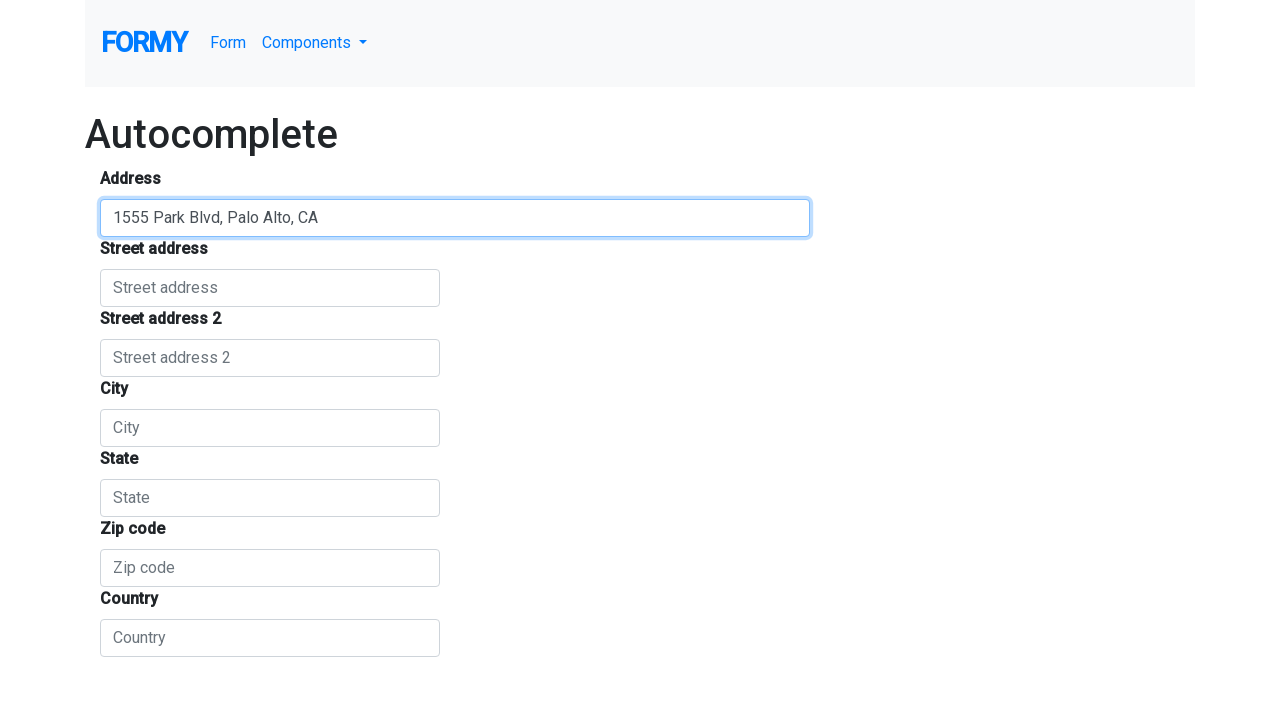